Tests the city dropdown functionality on the Speak Ukrainian website by clicking the dropdown icon and verifying a city menu item is displayed

Starting URL: https://speak-ukrainian.org.ua/

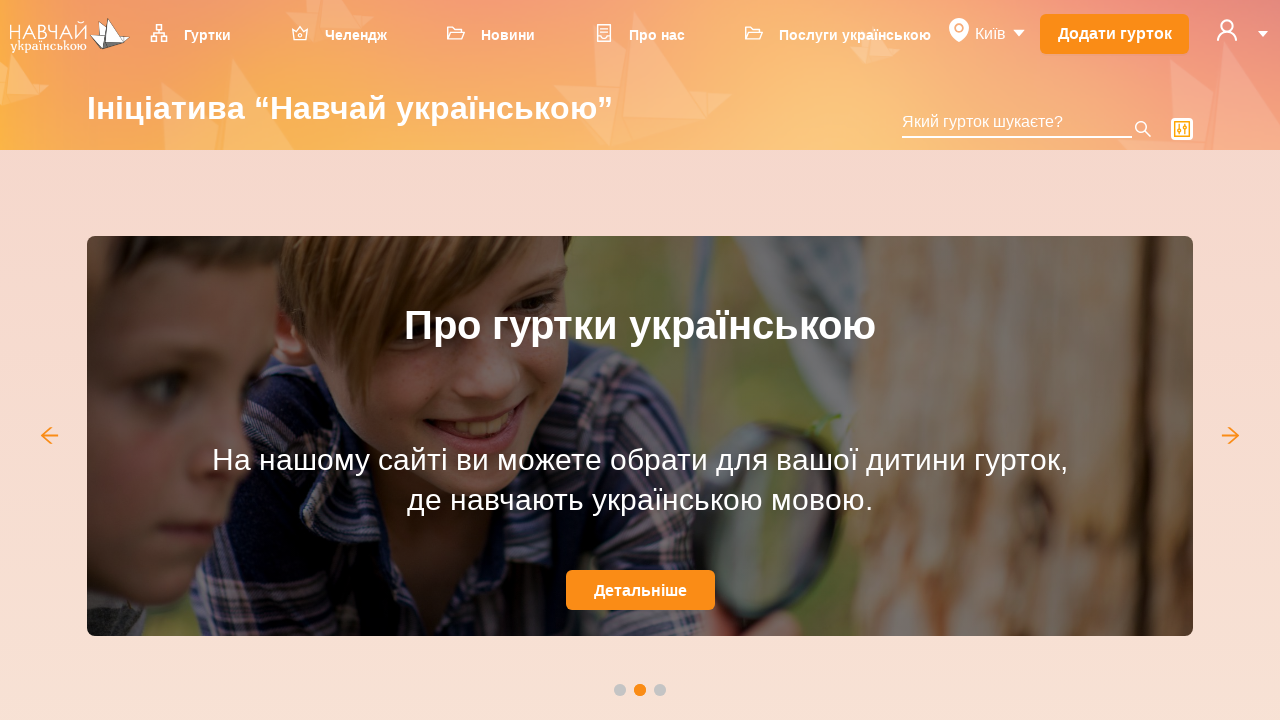

Clicked the city dropdown caret icon at (1017, 33) on .anticon.anticon-caret-down
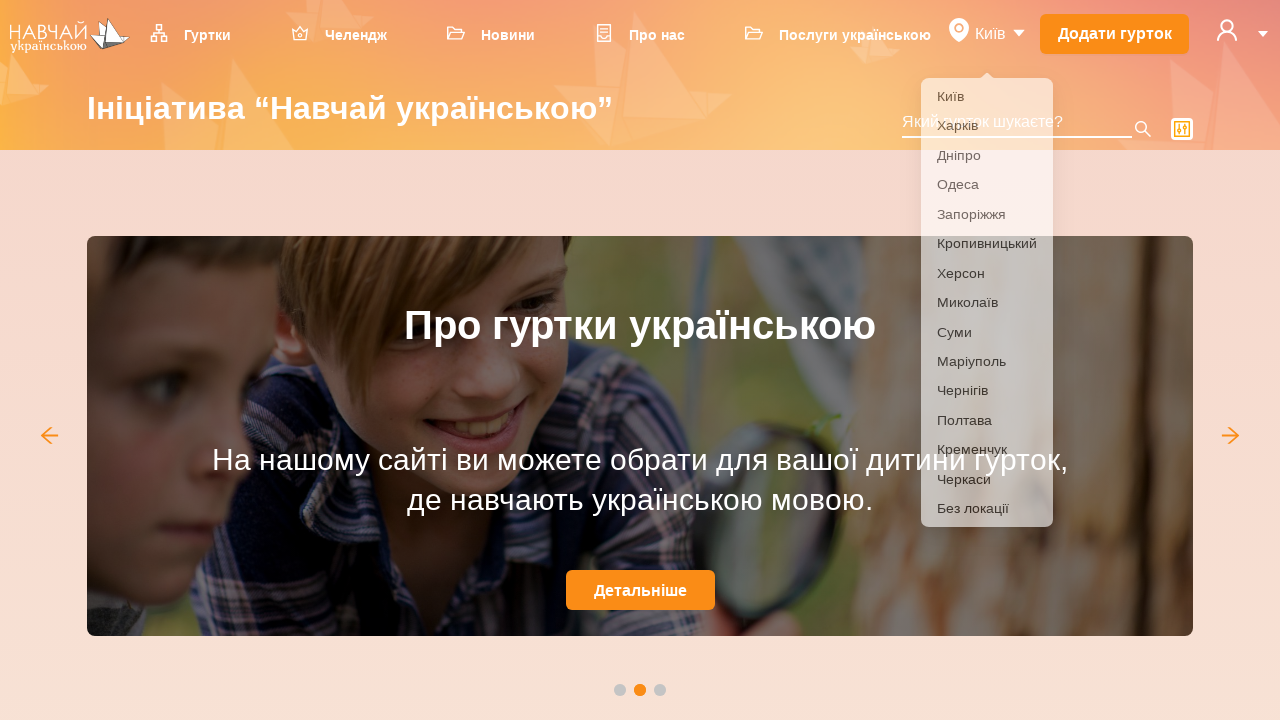

City menu item appeared in dropdown
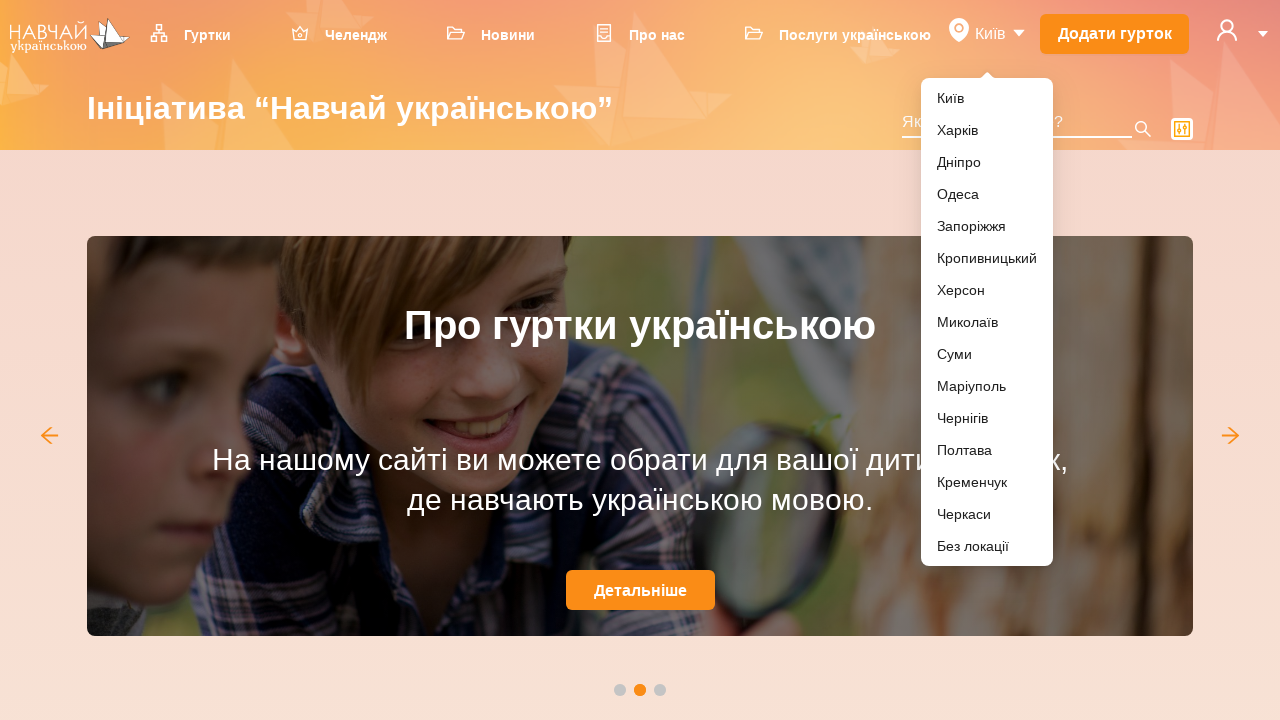

Verified city dropdown menu item is displayed
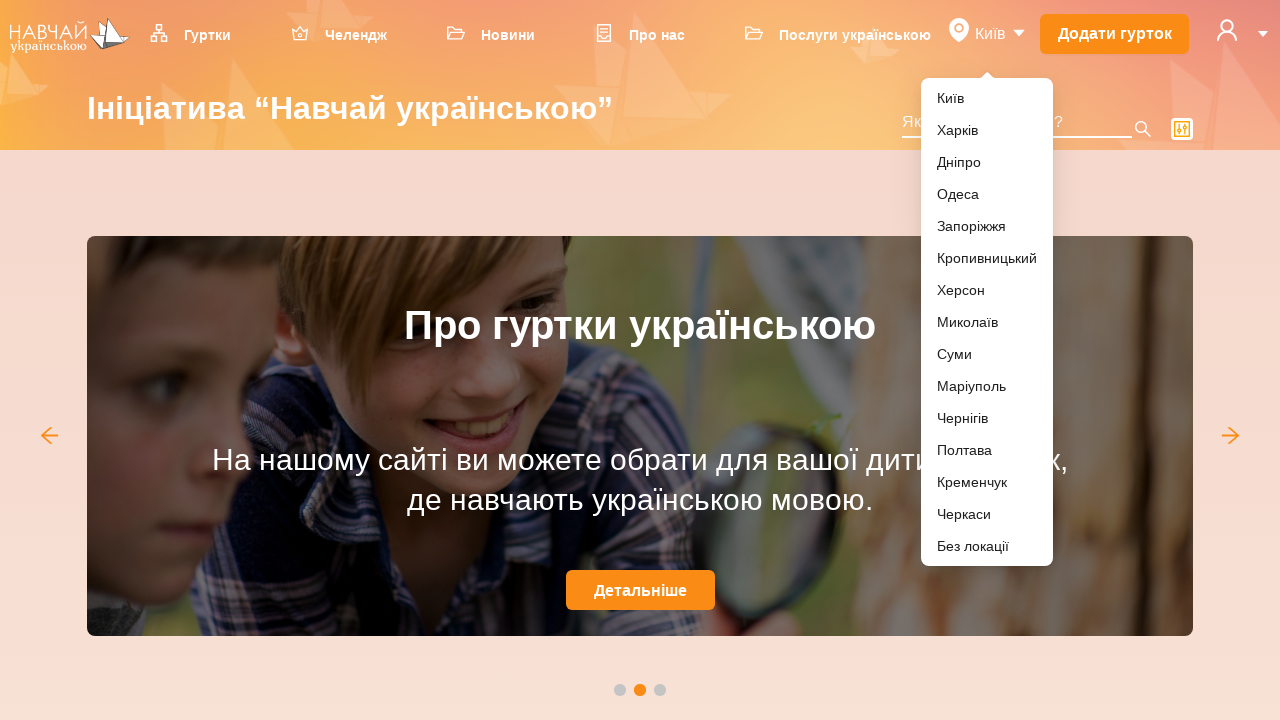

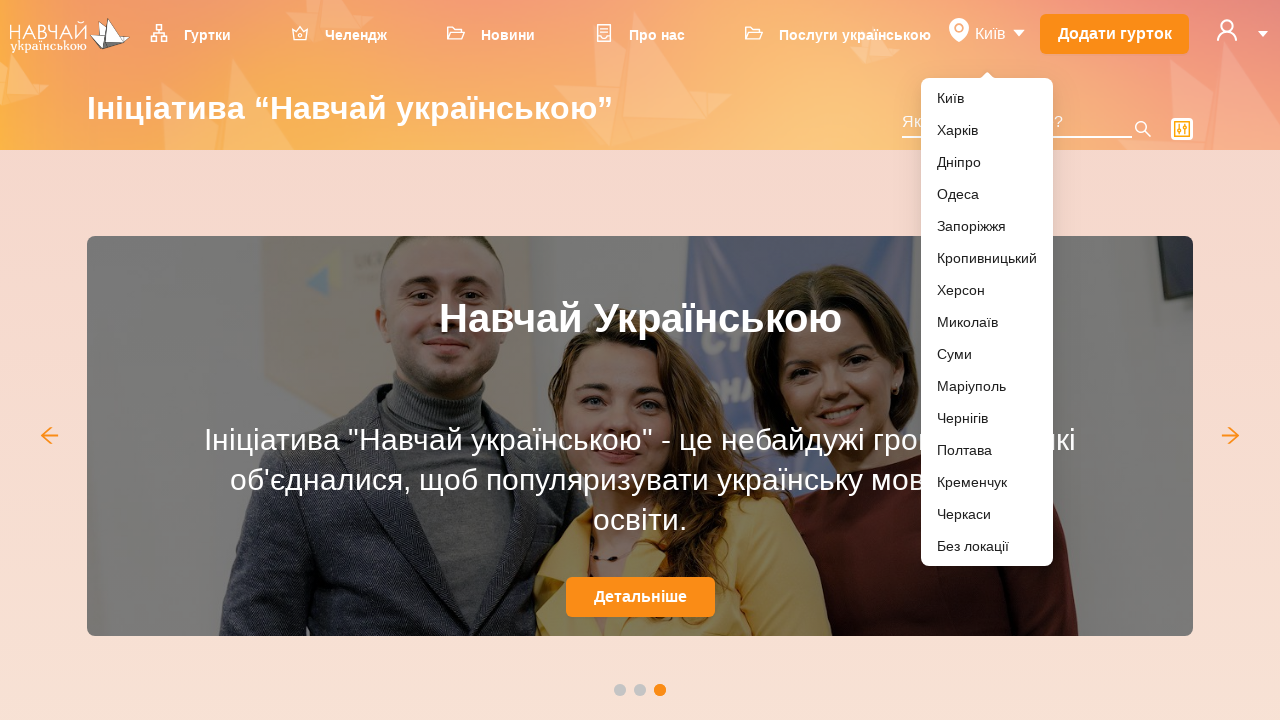